Tests feedback form by entering name and age, clicking send, and verifying the submitted values are displayed

Starting URL: https://acctabootcamp.github.io/site/tasks/provide_feedback

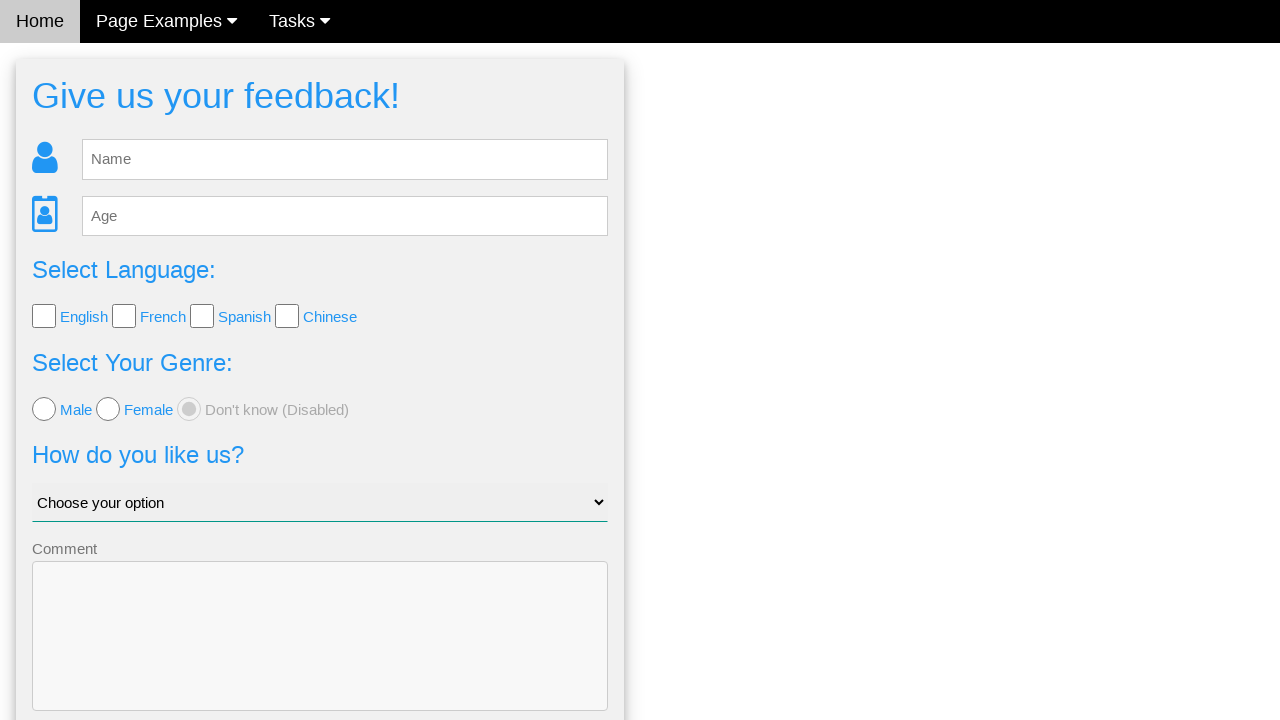

Cleared the name input field on feedback form on #fb_name
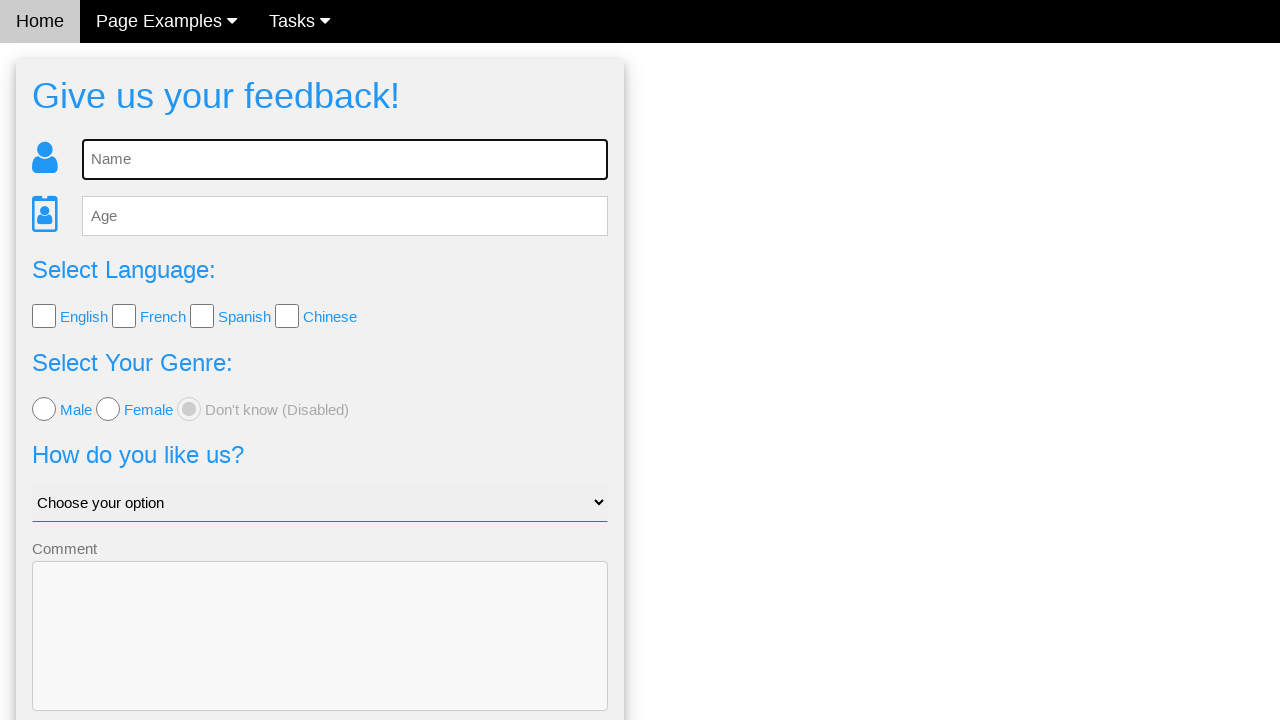

Entered 'Maria Garcia' in the name field on #fb_name
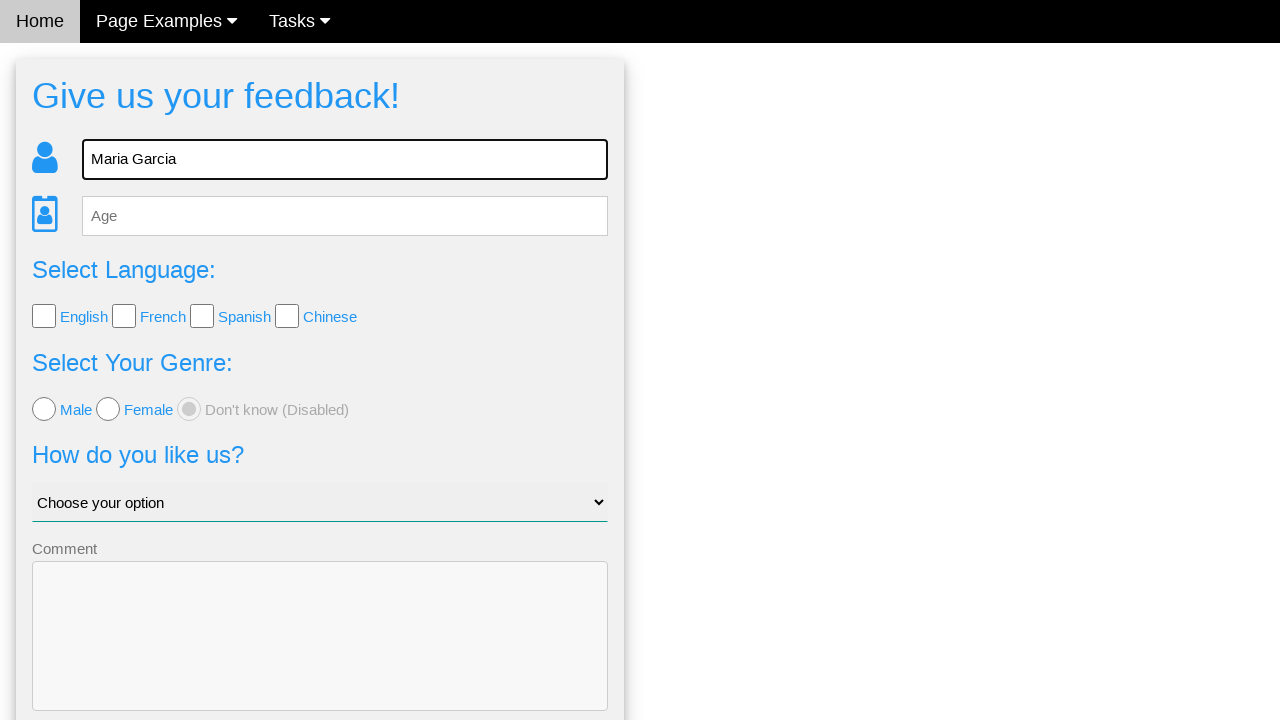

Cleared the age input field on feedback form on #fb_age
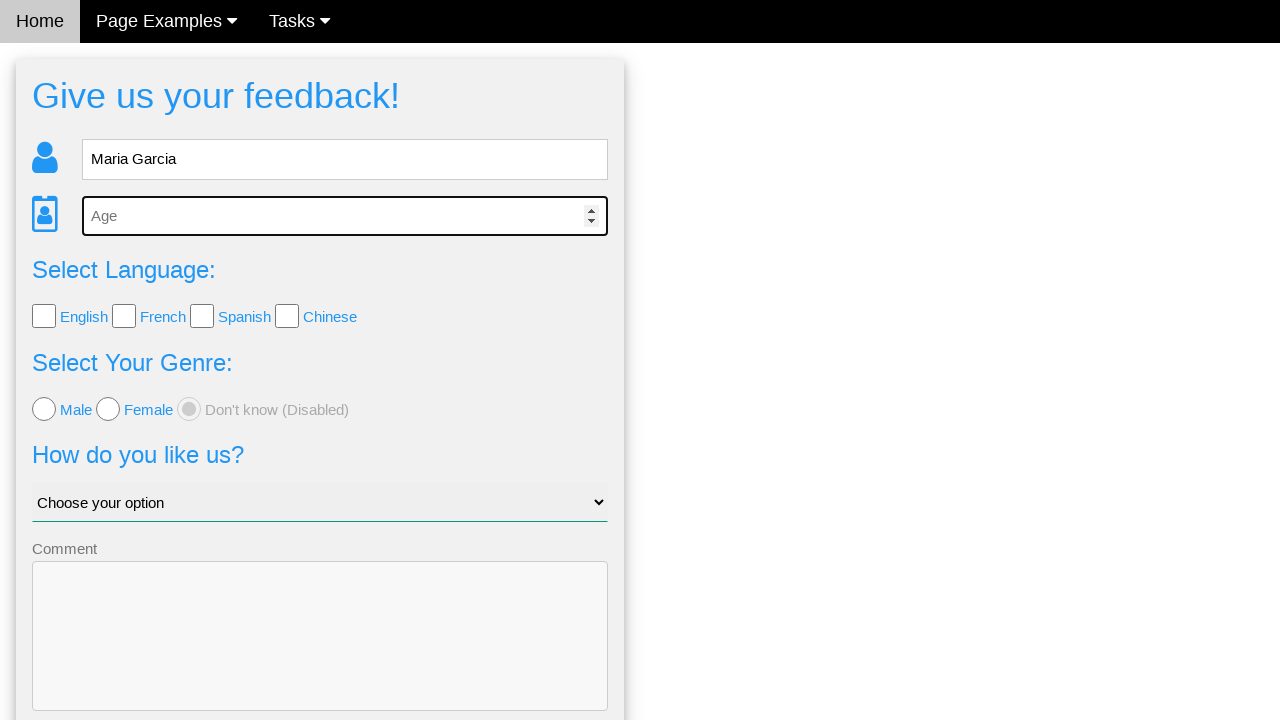

Entered '32' in the age field on #fb_age
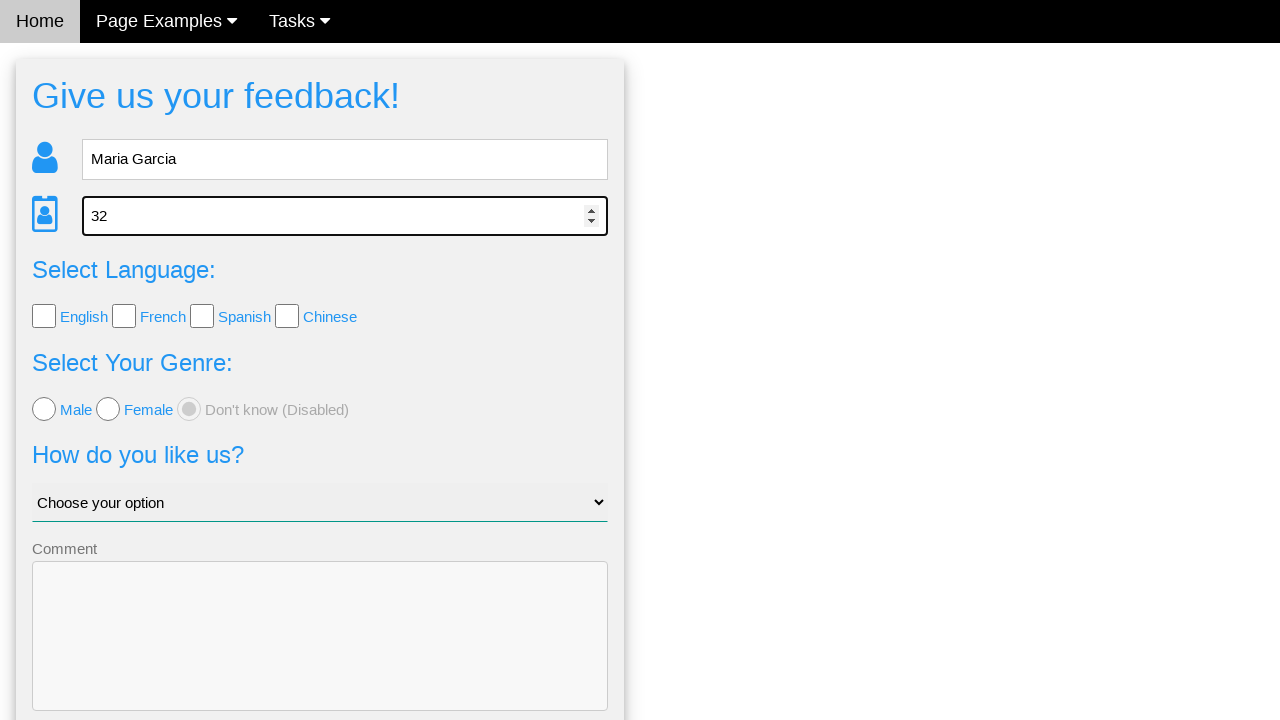

Clicked the send button to submit feedback form at (320, 656) on button
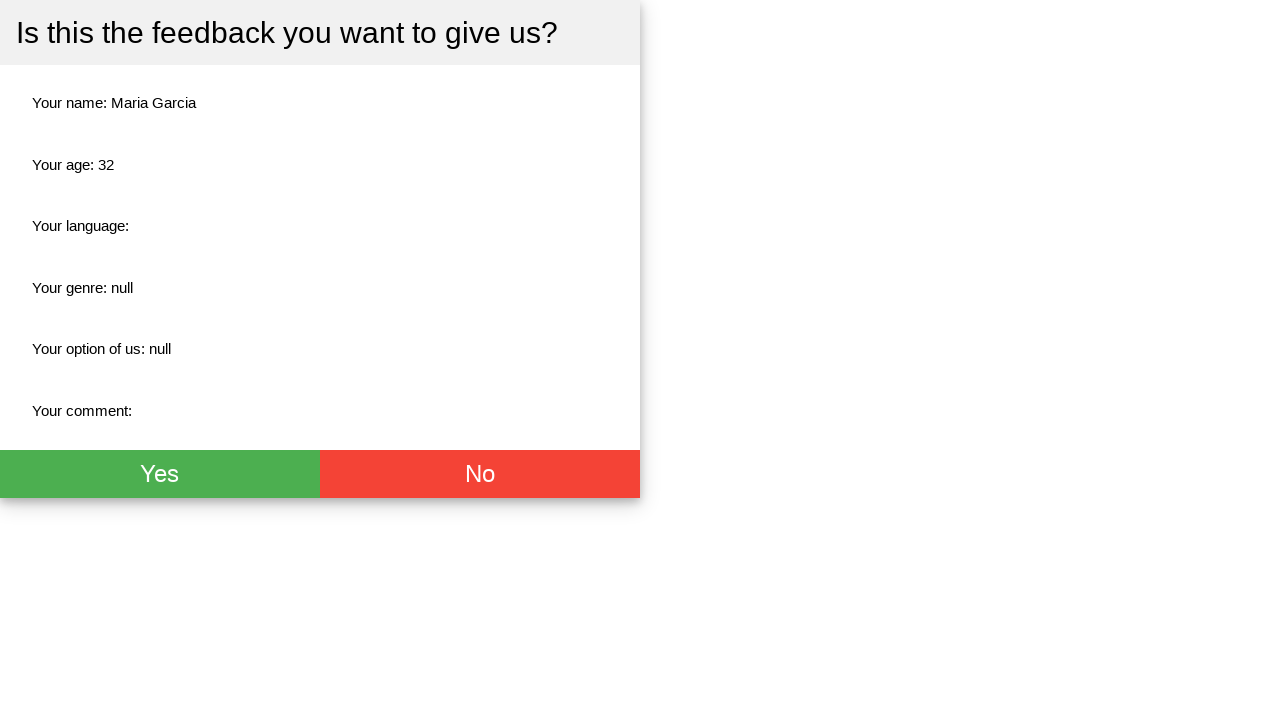

Waited for name result element to appear
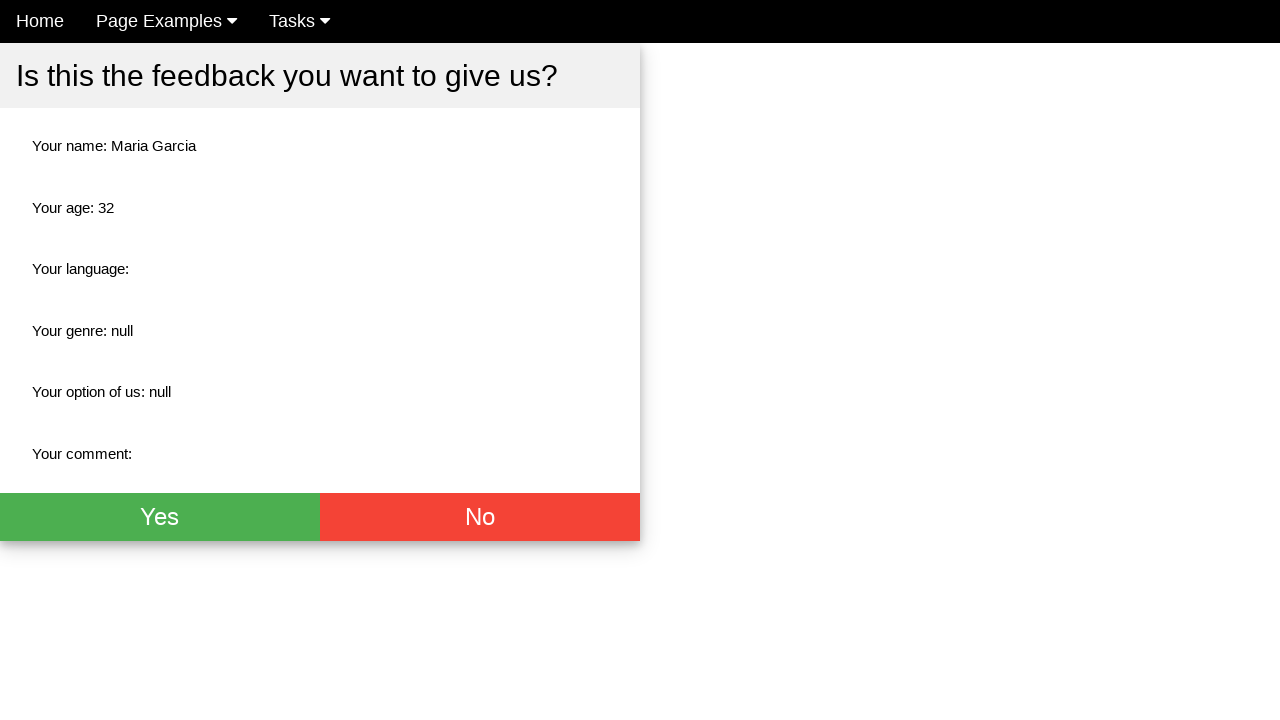

Waited for age result element to appear
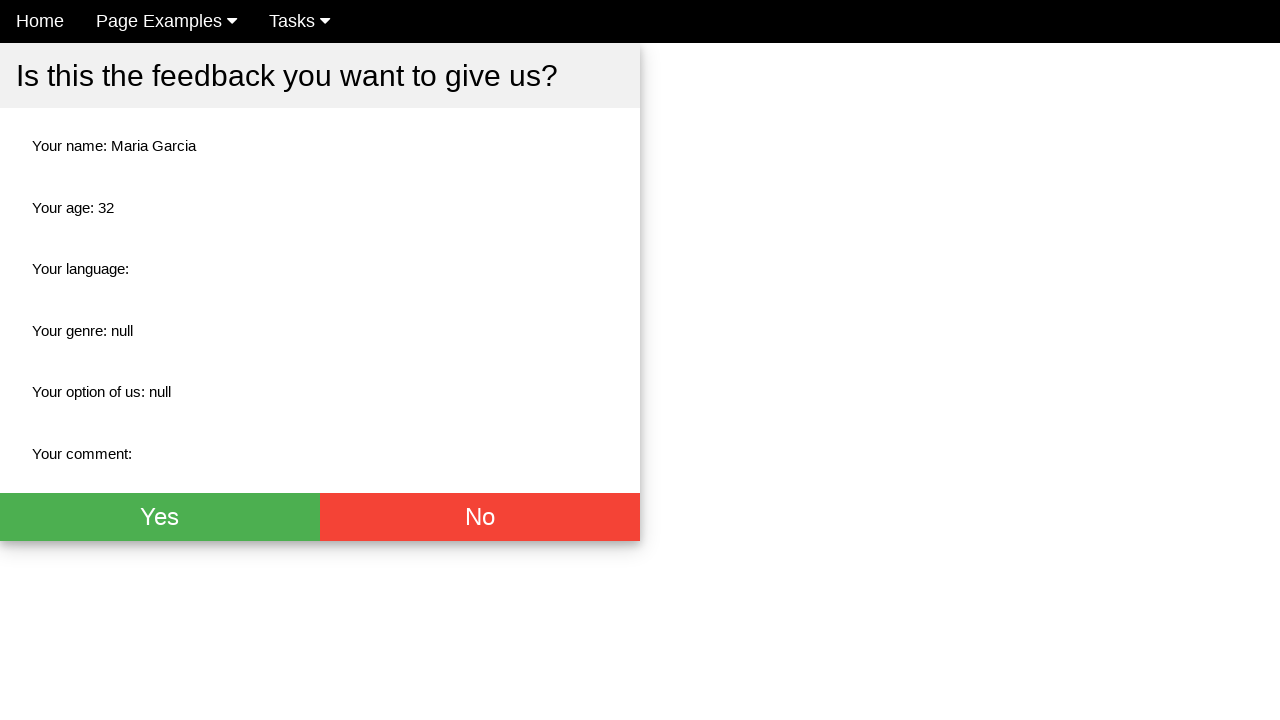

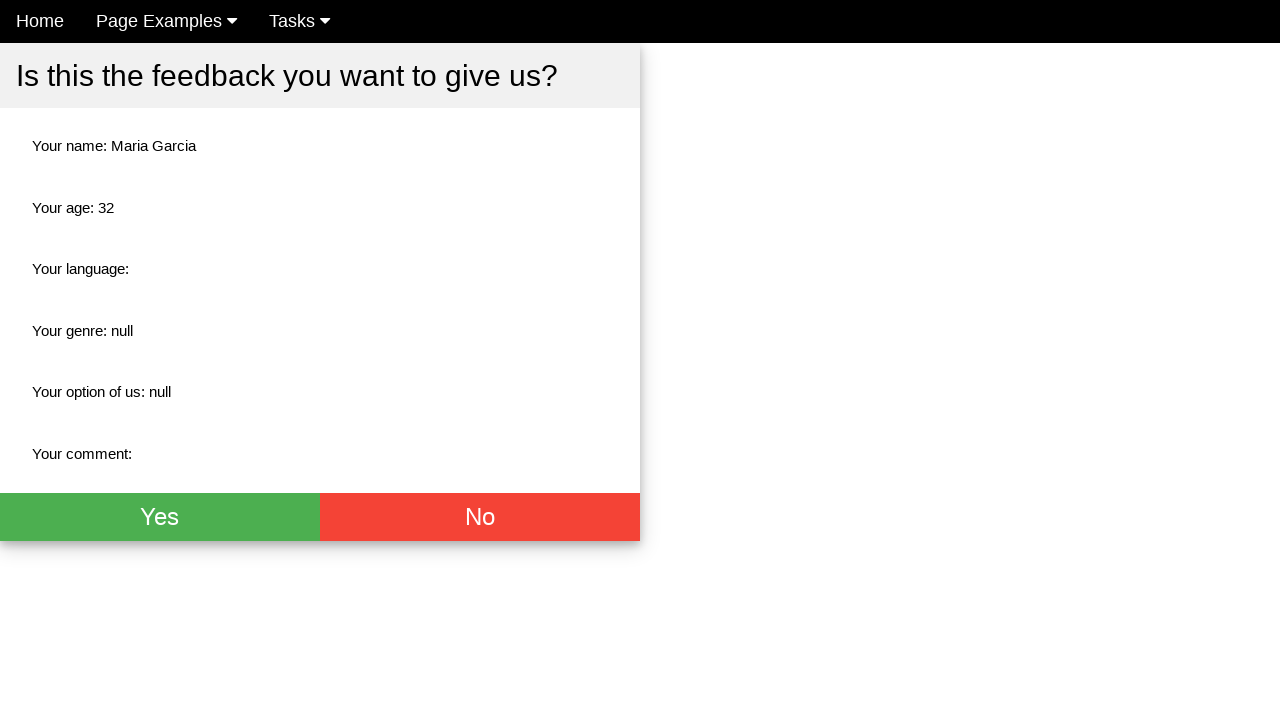